Tests JavaScript prompt alert functionality by clicking the prompt button, entering text, and dismissing the alert

Starting URL: https://the-internet.herokuapp.com/javascript_alerts

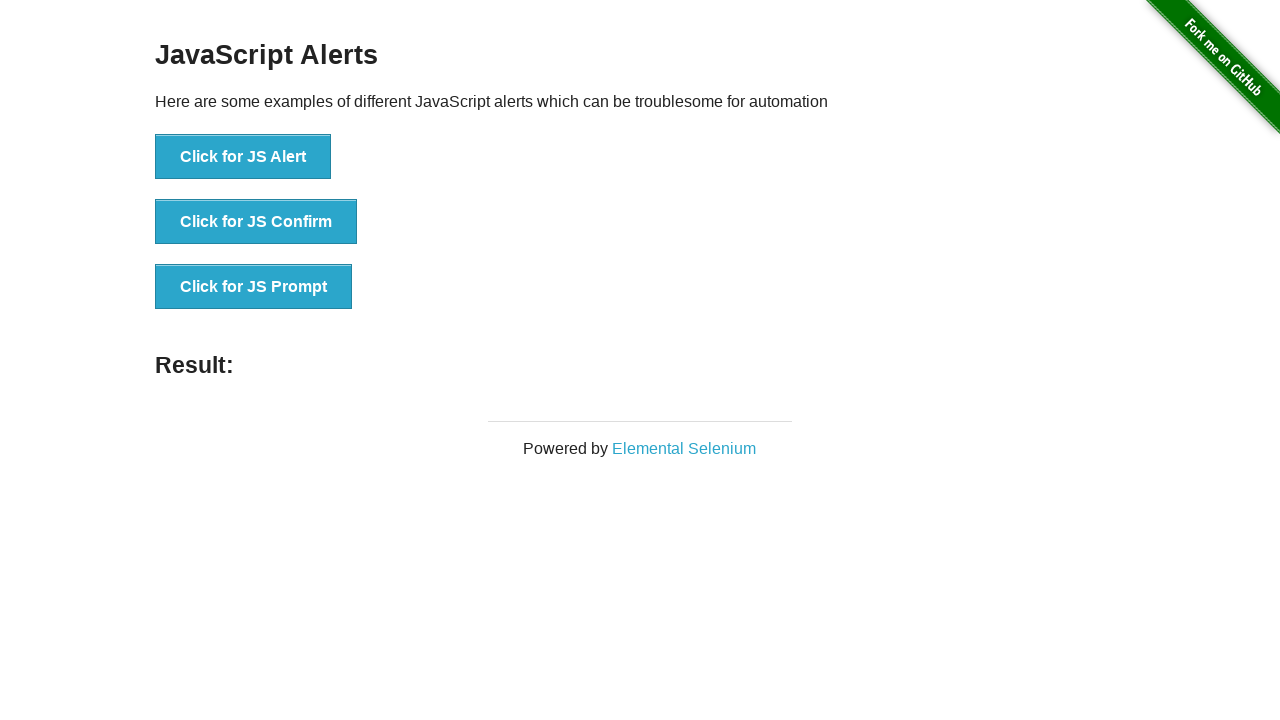

Clicked 'Click for JS Prompt' button to trigger JavaScript prompt at (254, 287) on xpath=//button[normalize-space()='Click for JS Prompt']
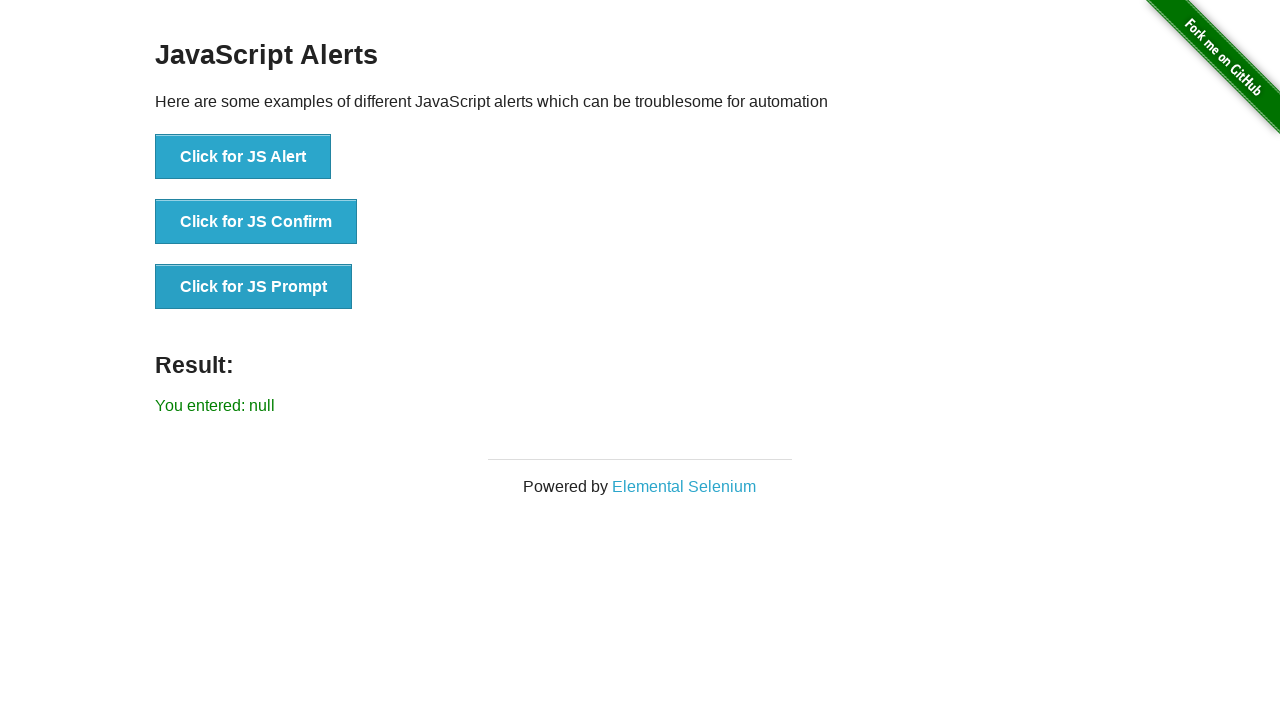

Set up dialog handler to dismiss the prompt
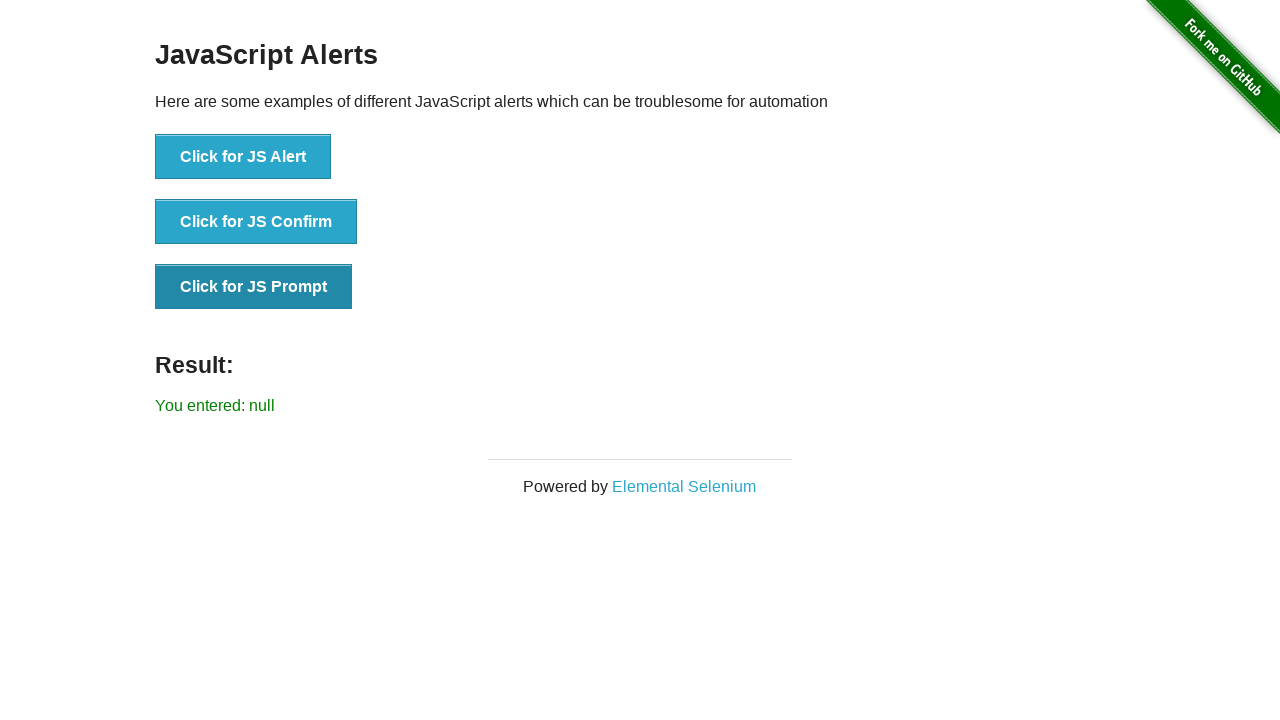

Clicked 'Click for JS Prompt' button again and dismissed the prompt at (254, 287) on xpath=//button[normalize-space()='Click for JS Prompt']
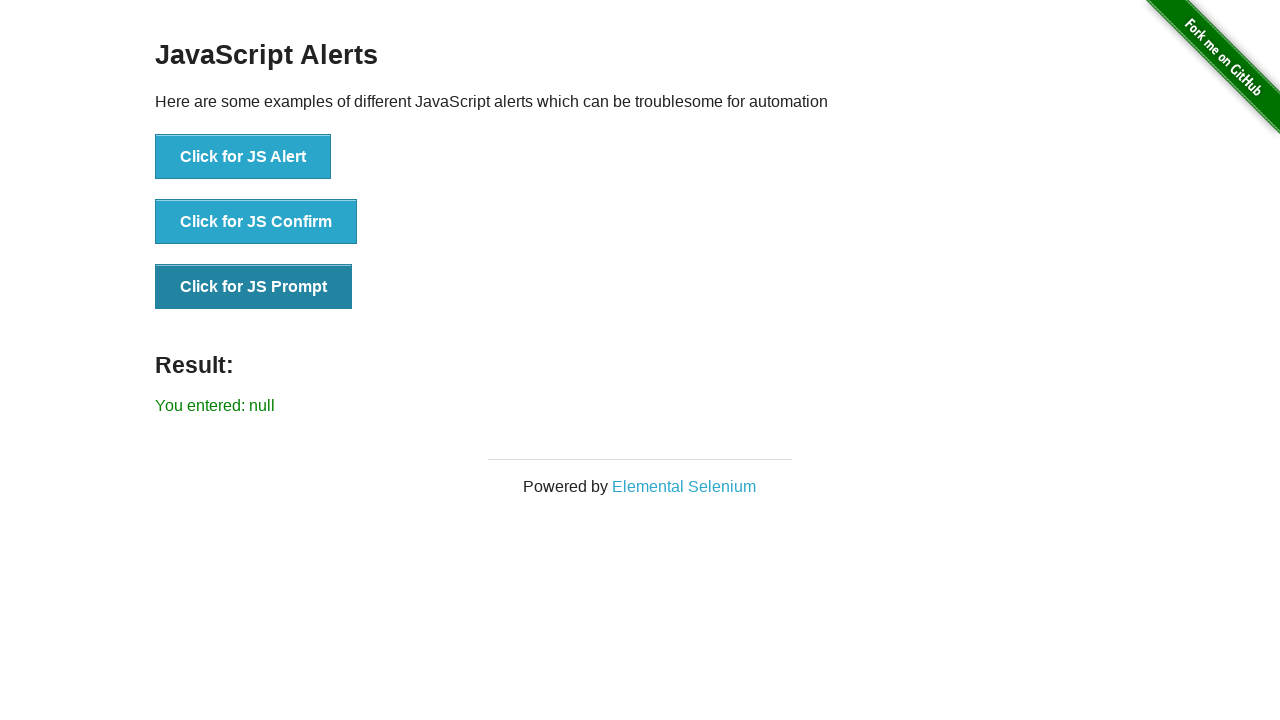

Set up dialog handler to accept prompt with text 'Selenium with python'
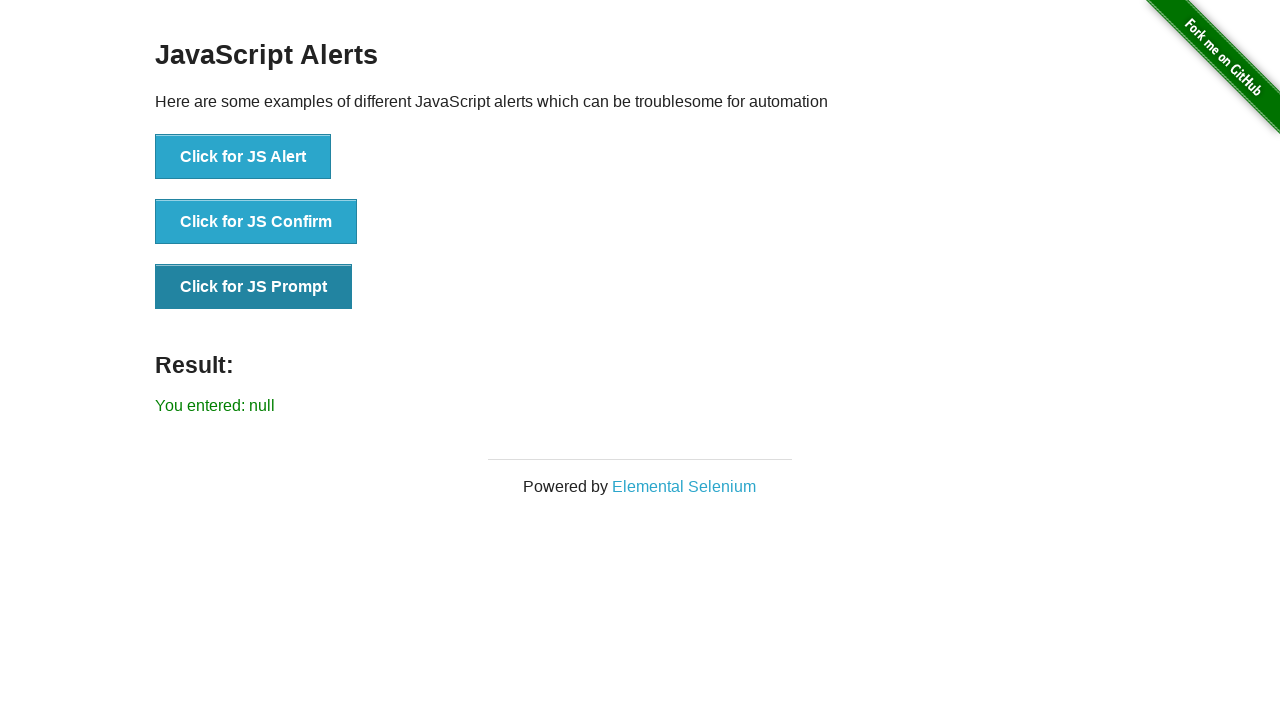

Clicked 'Click for JS Prompt' button and accepted prompt with text input at (254, 287) on xpath=//button[normalize-space()='Click for JS Prompt']
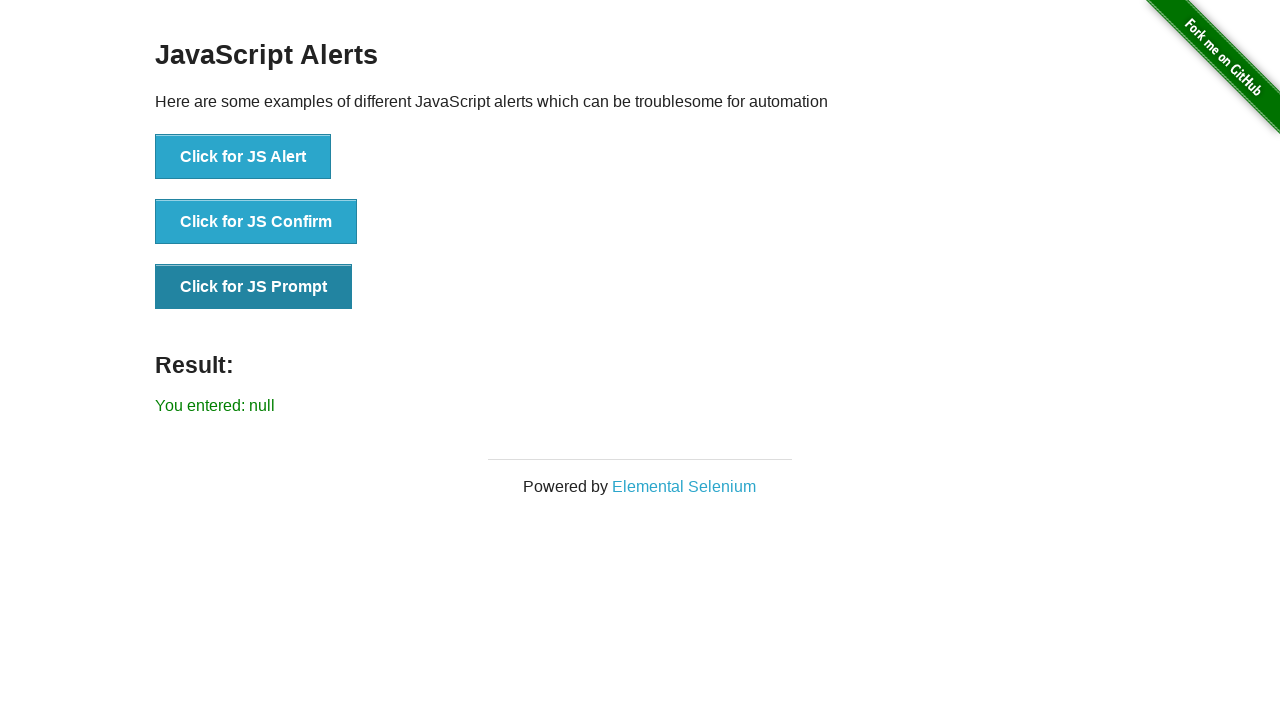

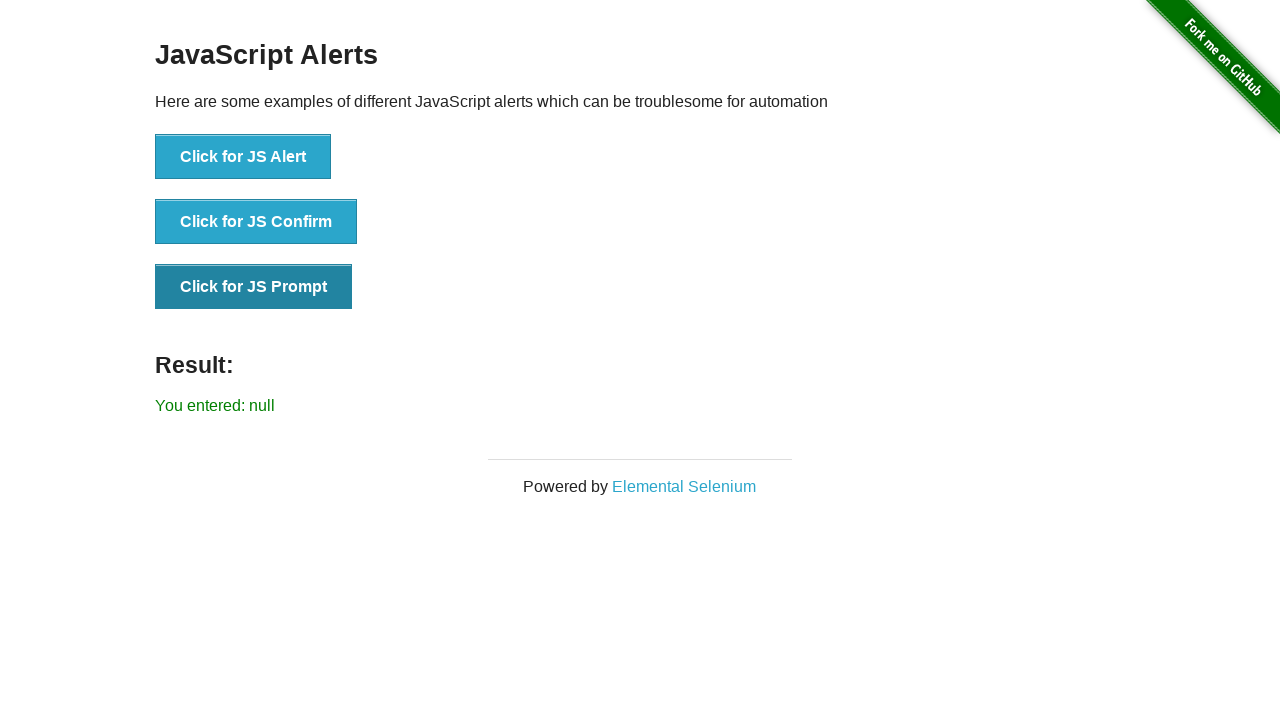